Tests iframe switching by navigating to iframe demo page, switching to iframe by its ID attribute, verifying content inside the iframe is displayed, then switching back to main content and verifying the menubar is visible.

Starting URL: http://the-internet.herokuapp.com/iframe

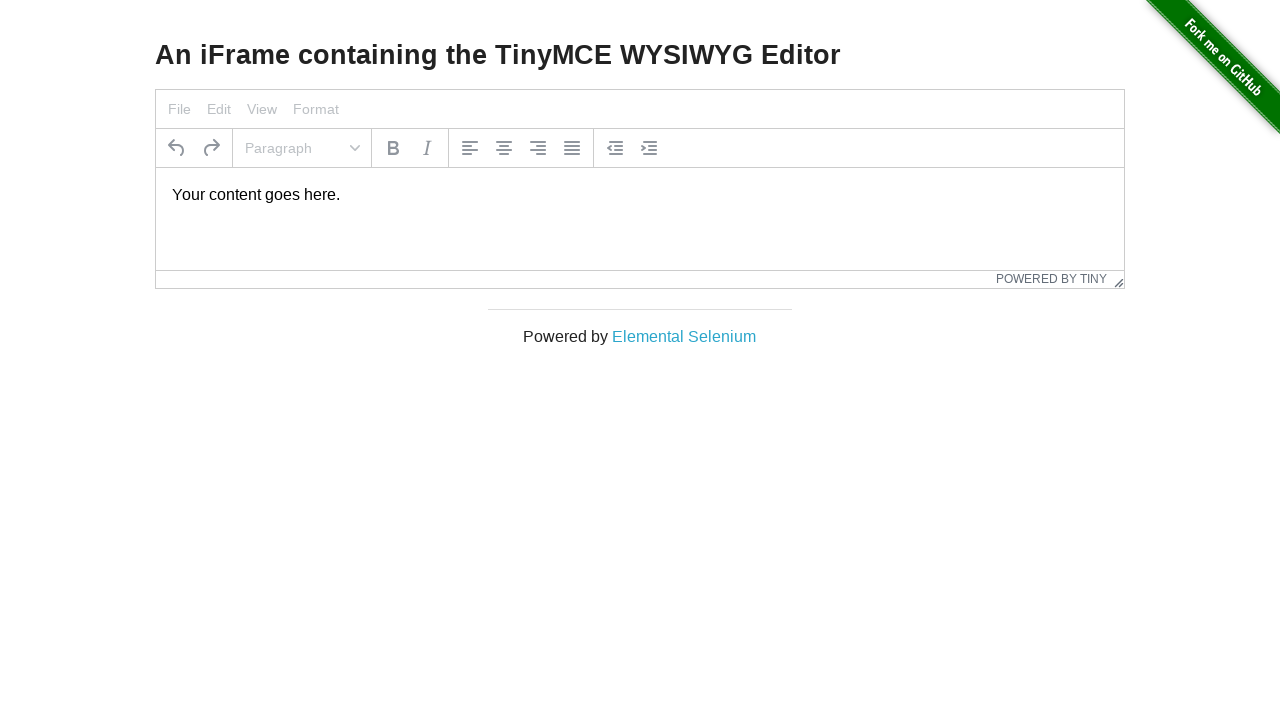

Navigated to iframe demo page
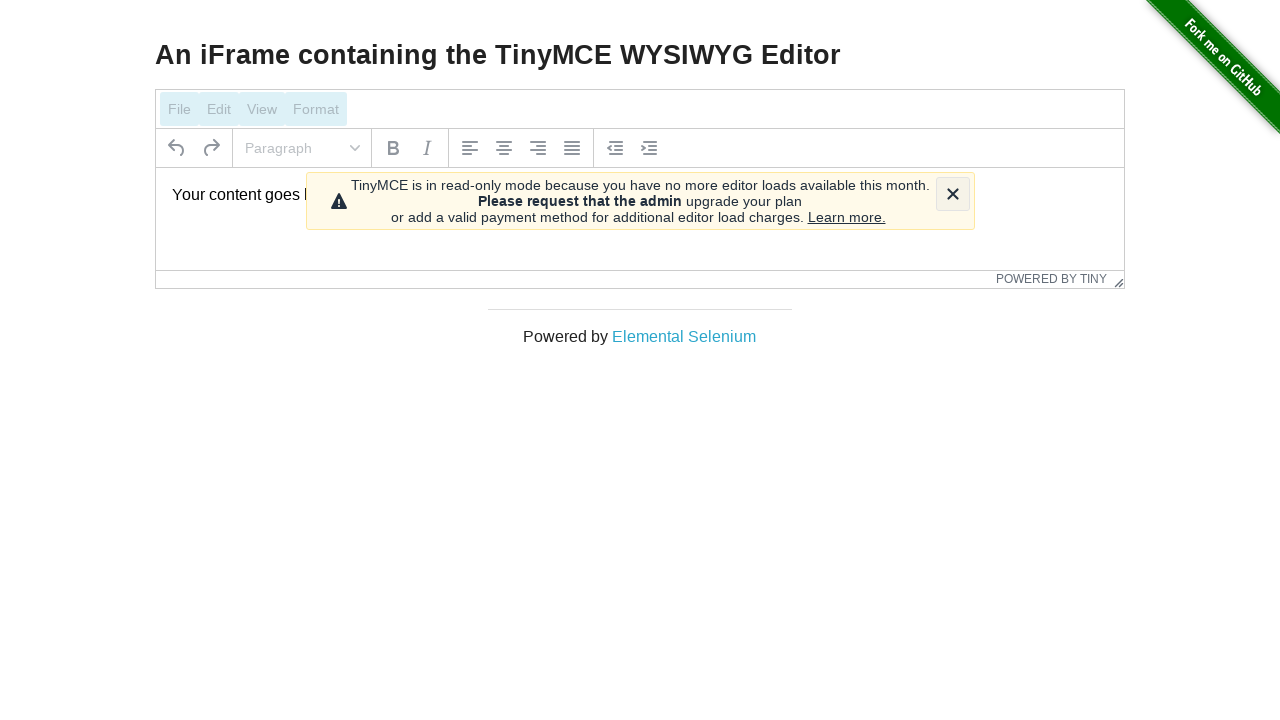

Located iframe with ID 'mce_0_ifr'
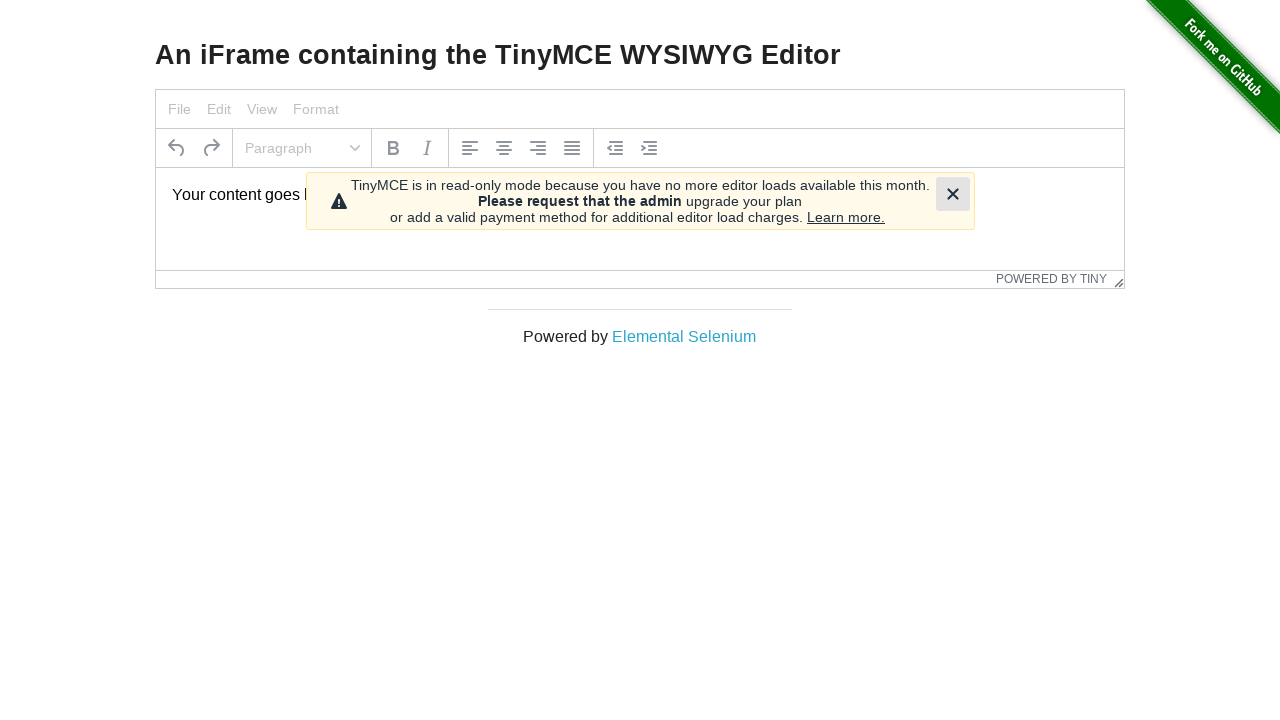

Verified content 'Your content goes here.' is visible inside iframe
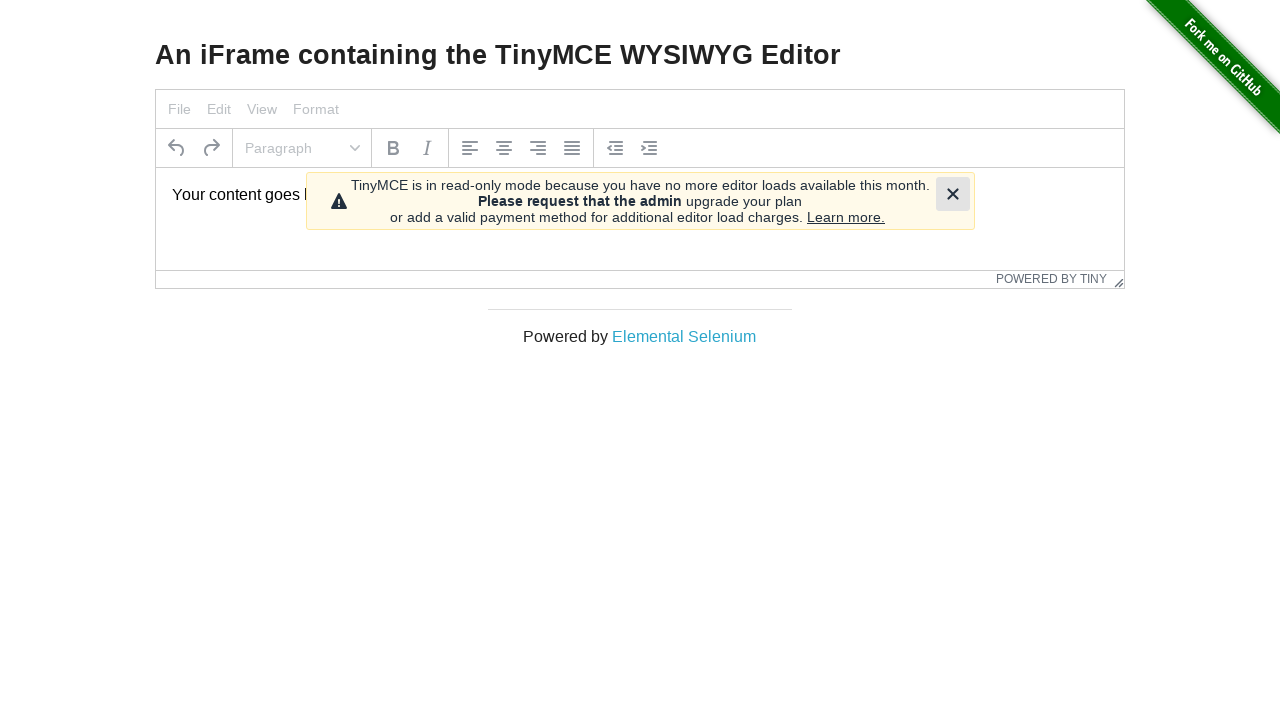

Verified menubar is visible on main page after switching back from iframe
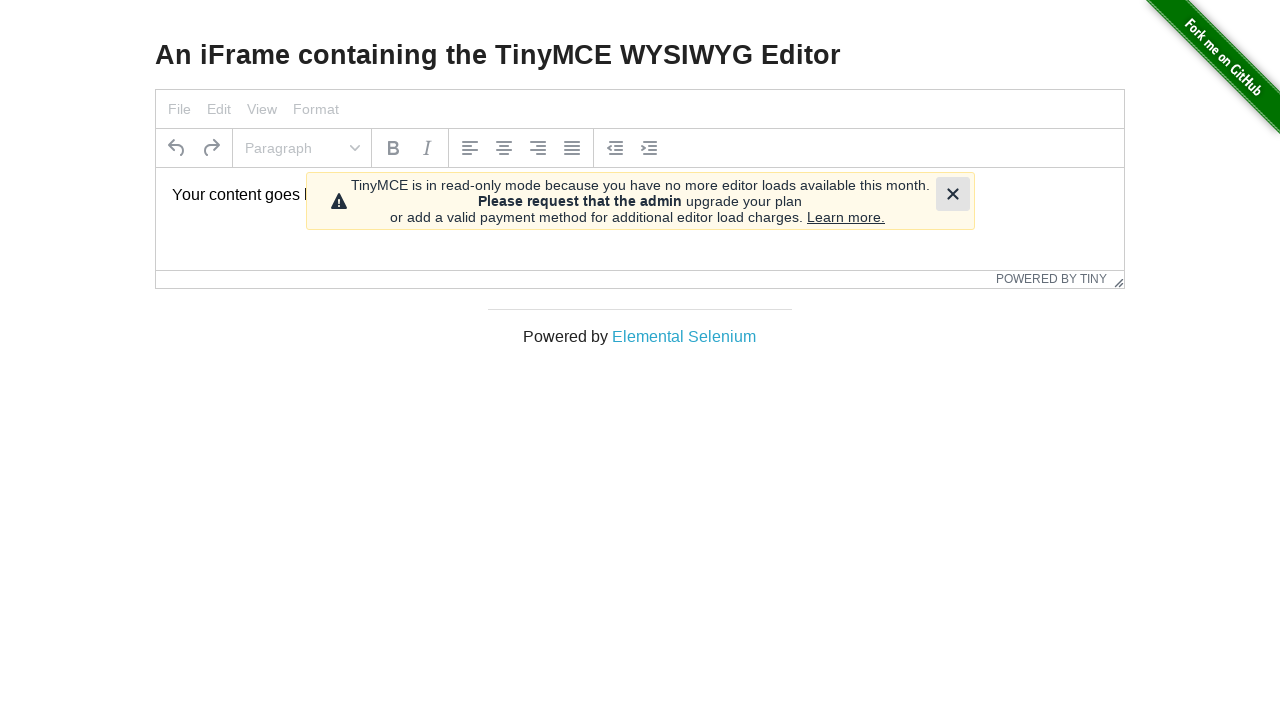

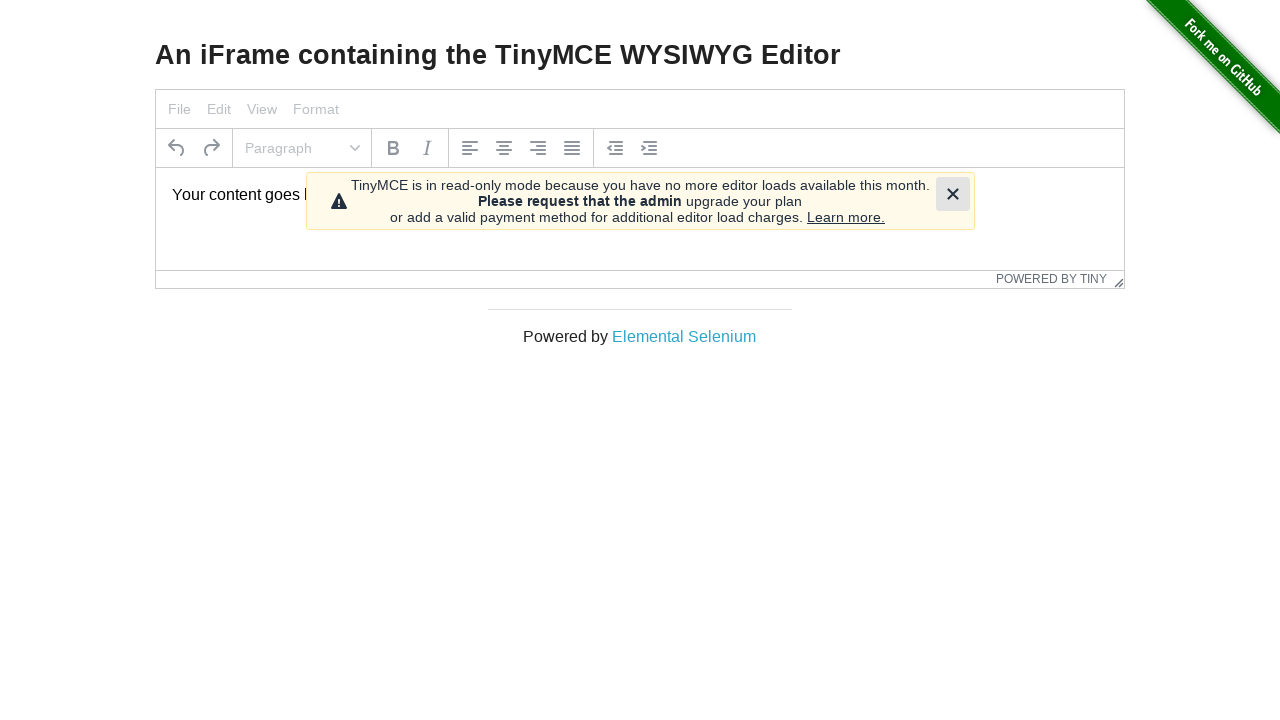